Launches the Bajaj Auto website and verifies it loads successfully

Starting URL: https://www.bajajauto.com/

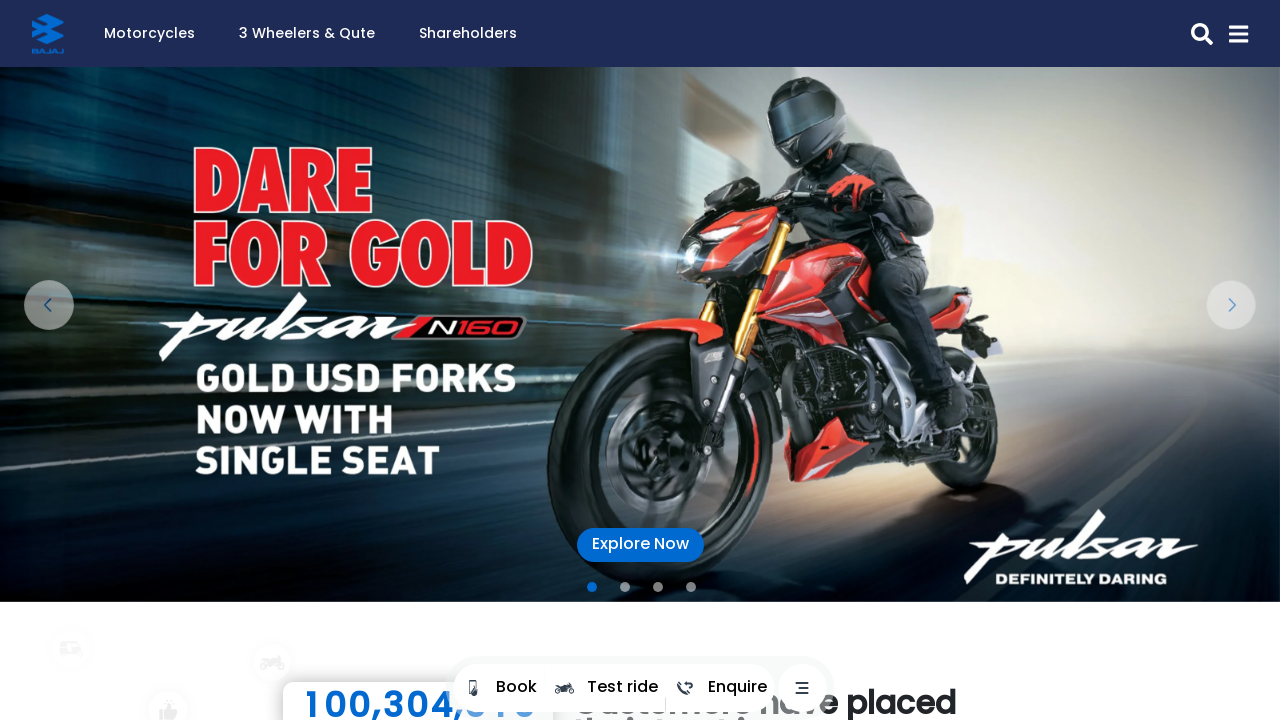

Waited for page DOM content to load
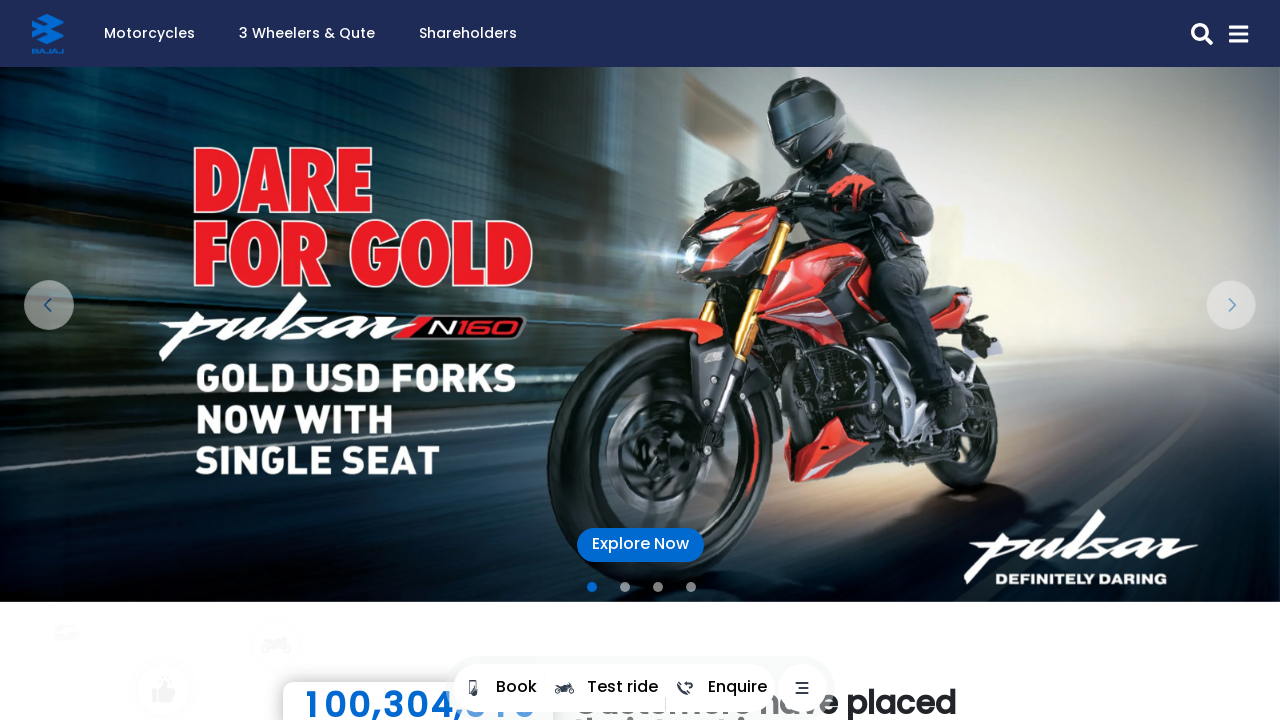

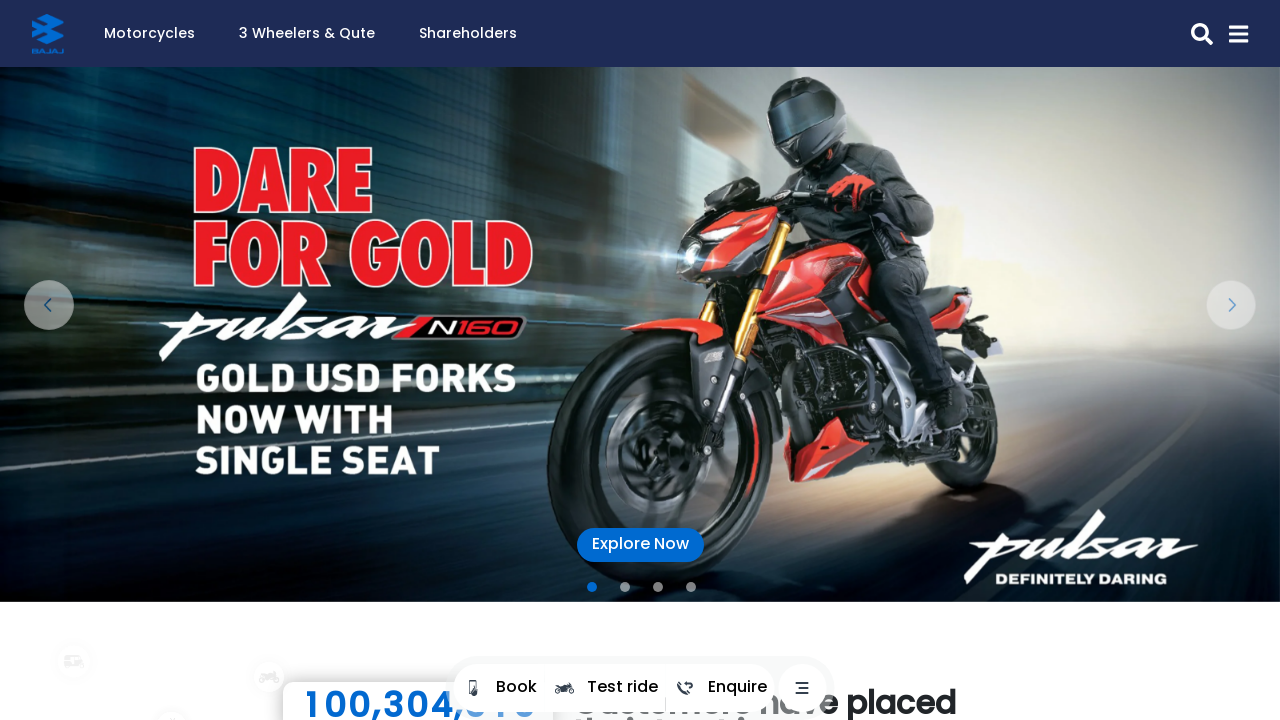